Tests e-commerce shopping cart functionality by searching for products, adding specific vegetables to cart, and proceeding to checkout

Starting URL: https://rahulshettyacademy.com/seleniumPractise/#/

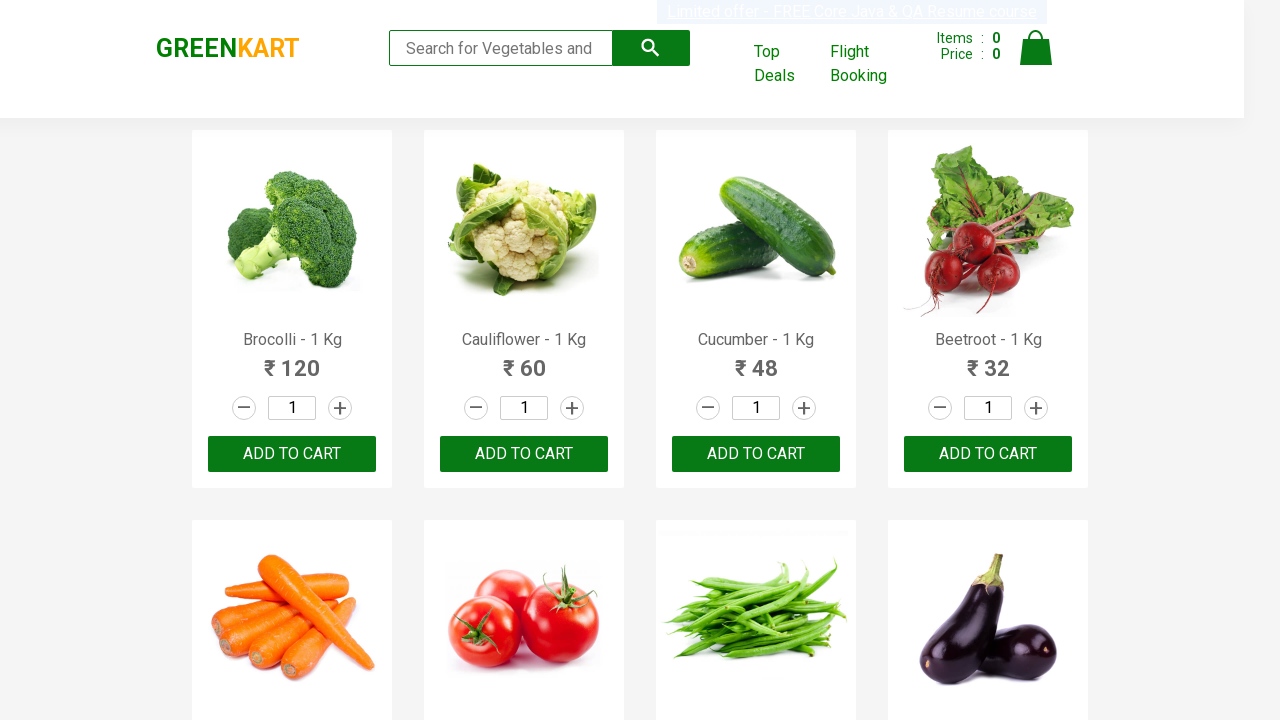

Filled search field with 'ca' to find vegetables on form input
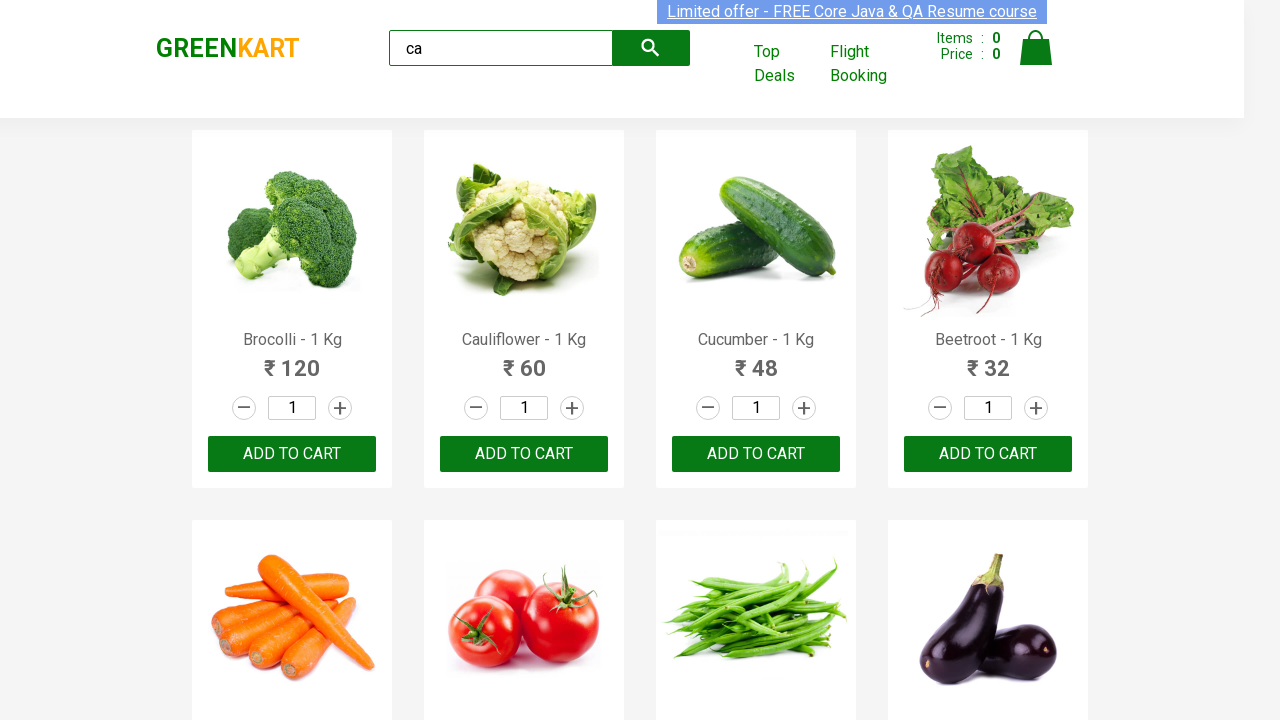

Waited for search results to populate
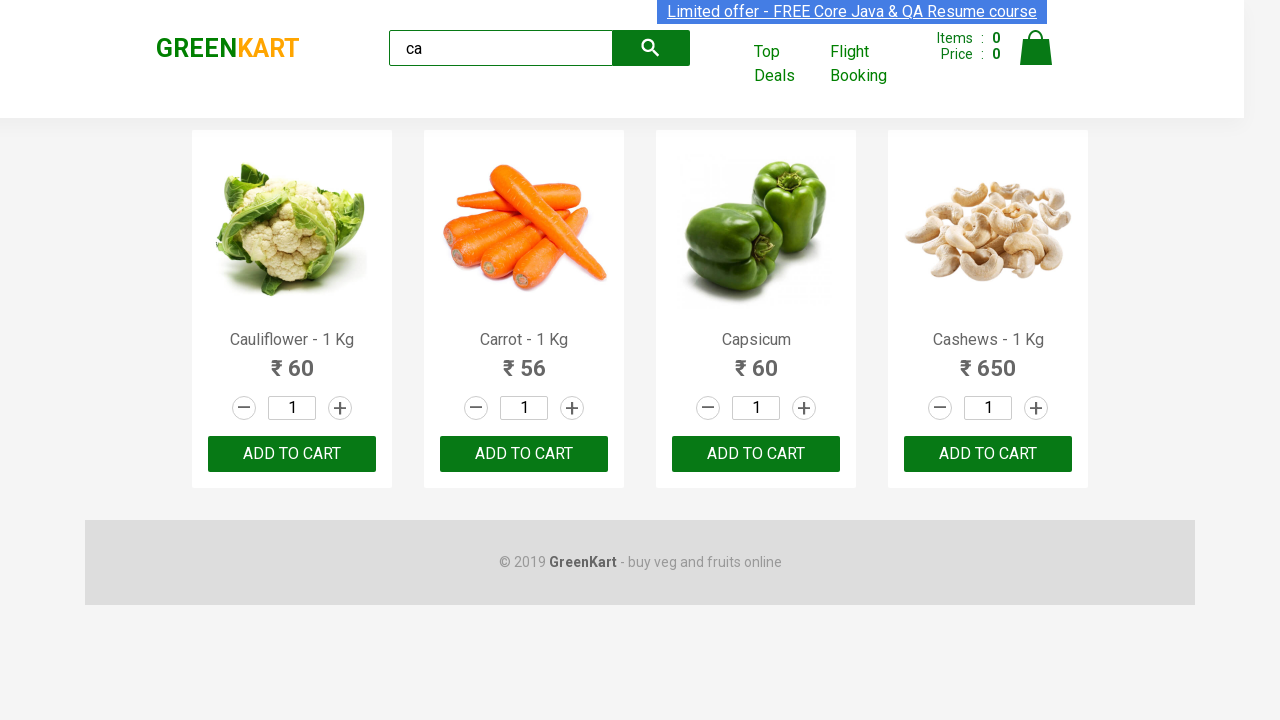

Retrieved all product elements from search results
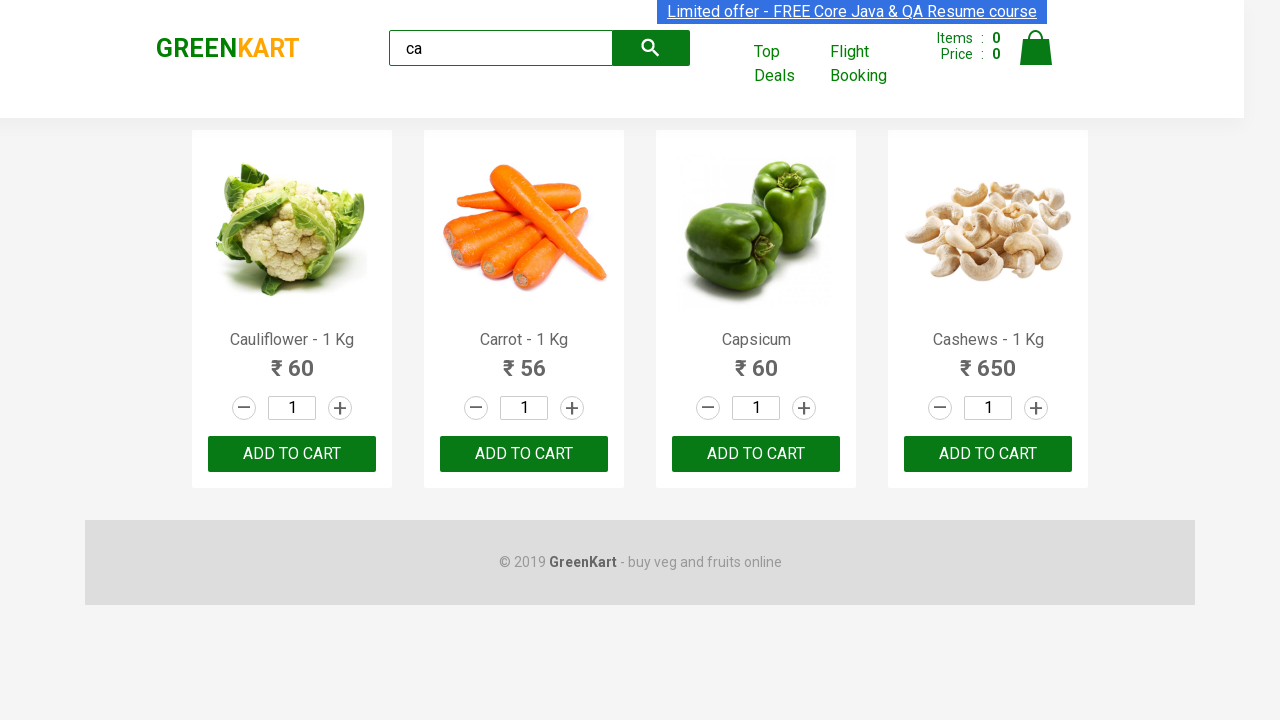

Retrieved product name: Cauliflower - 1 Kg
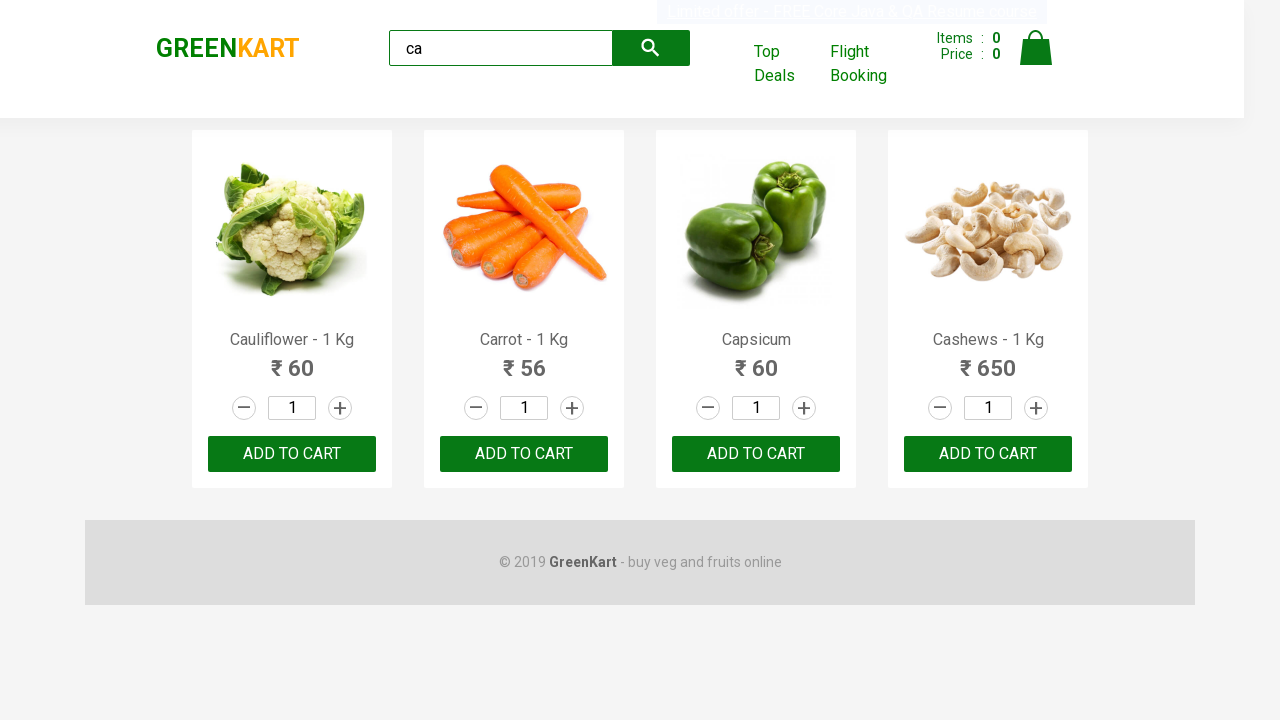

Added Cauliflower - 1 Kg to cart at (292, 454) on .products .product >> nth=0 >> button
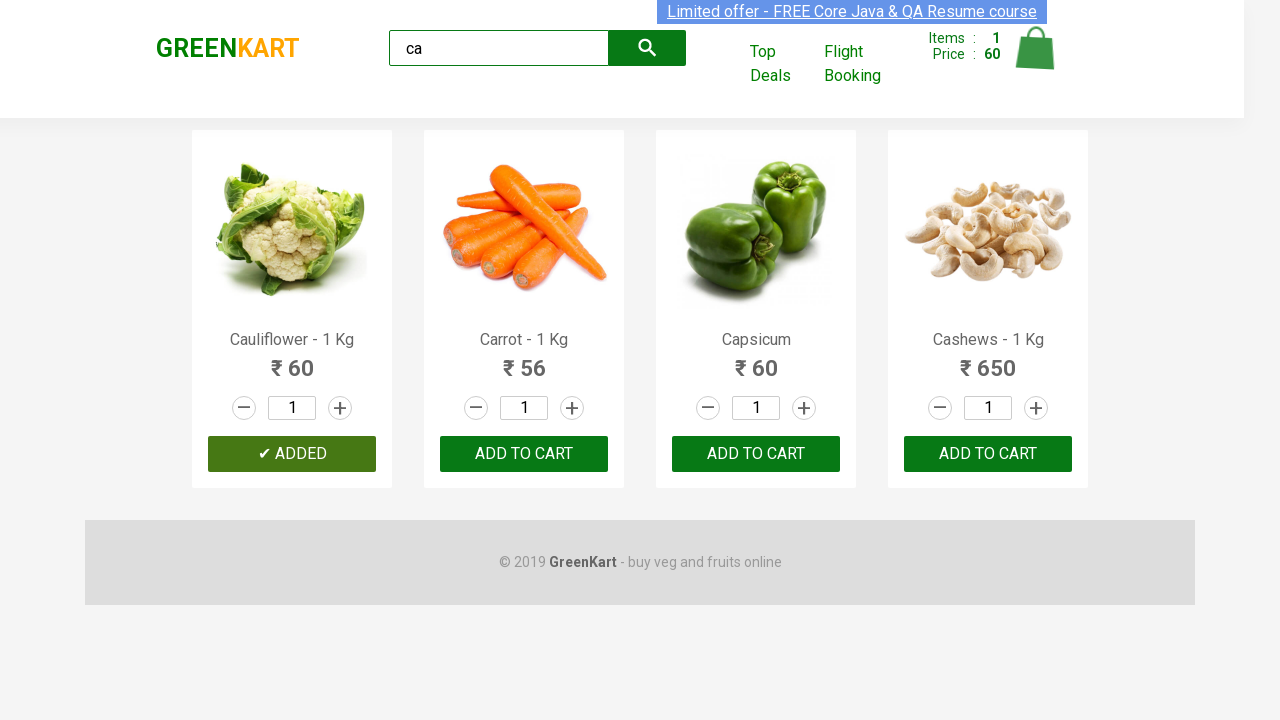

Retrieved product name: Carrot - 1 Kg
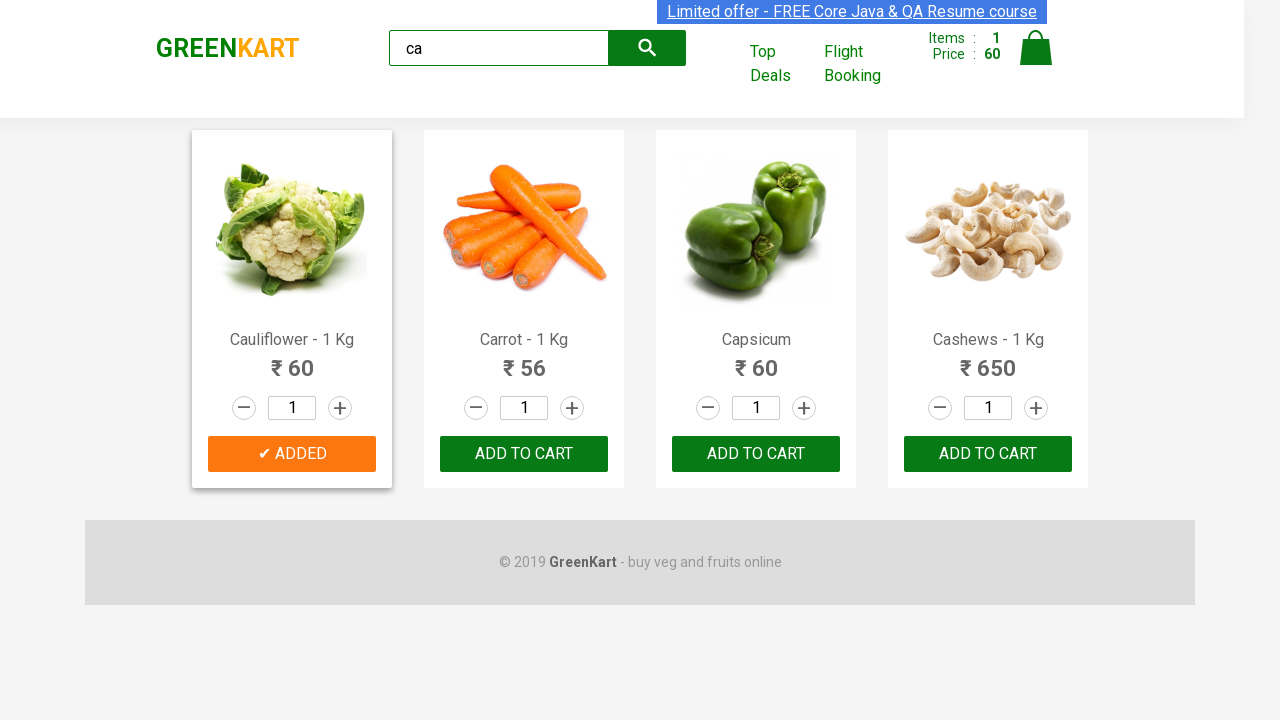

Added Carrot - 1 Kg to cart at (524, 454) on .products .product >> nth=1 >> button
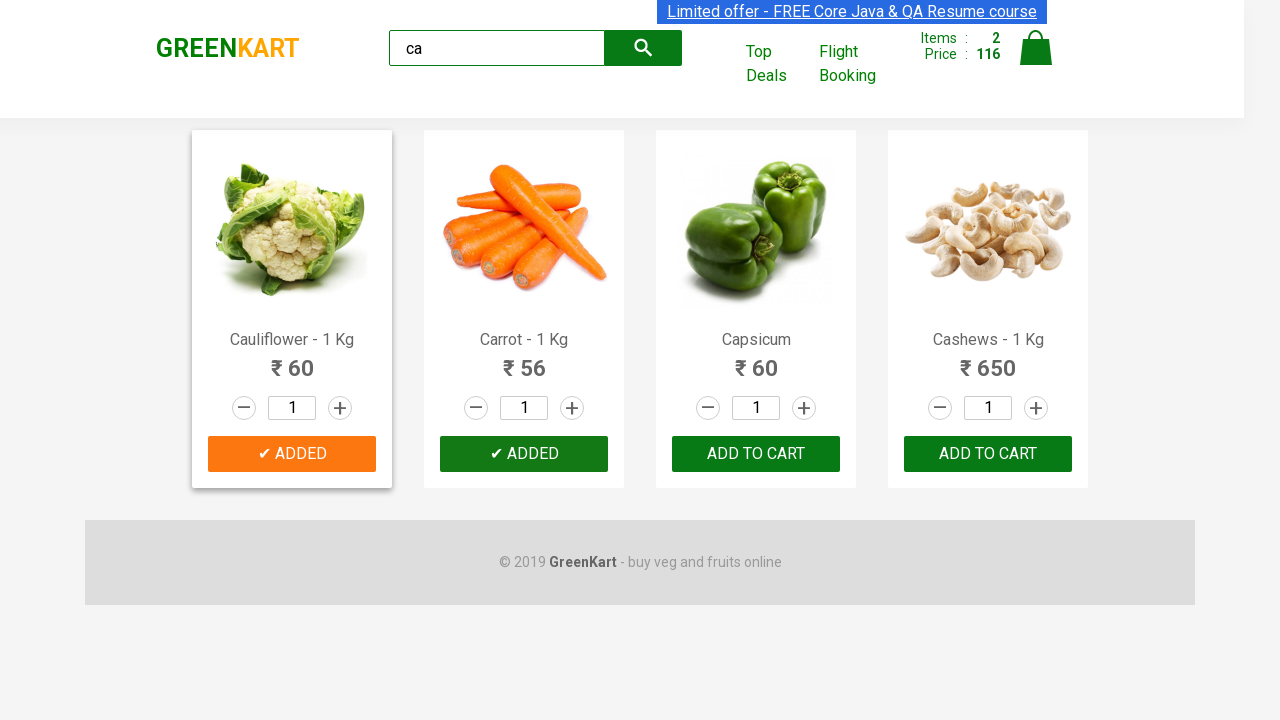

Retrieved product name: Capsicum
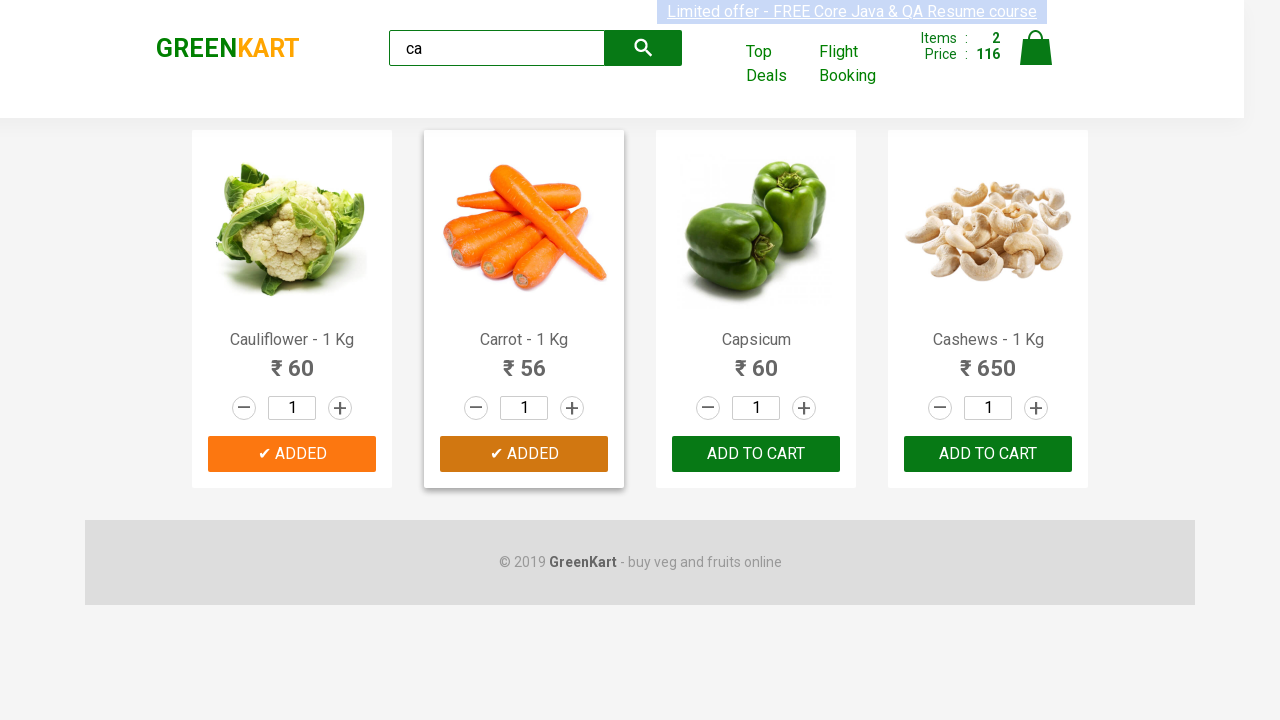

Retrieved product name: Cashews - 1 Kg
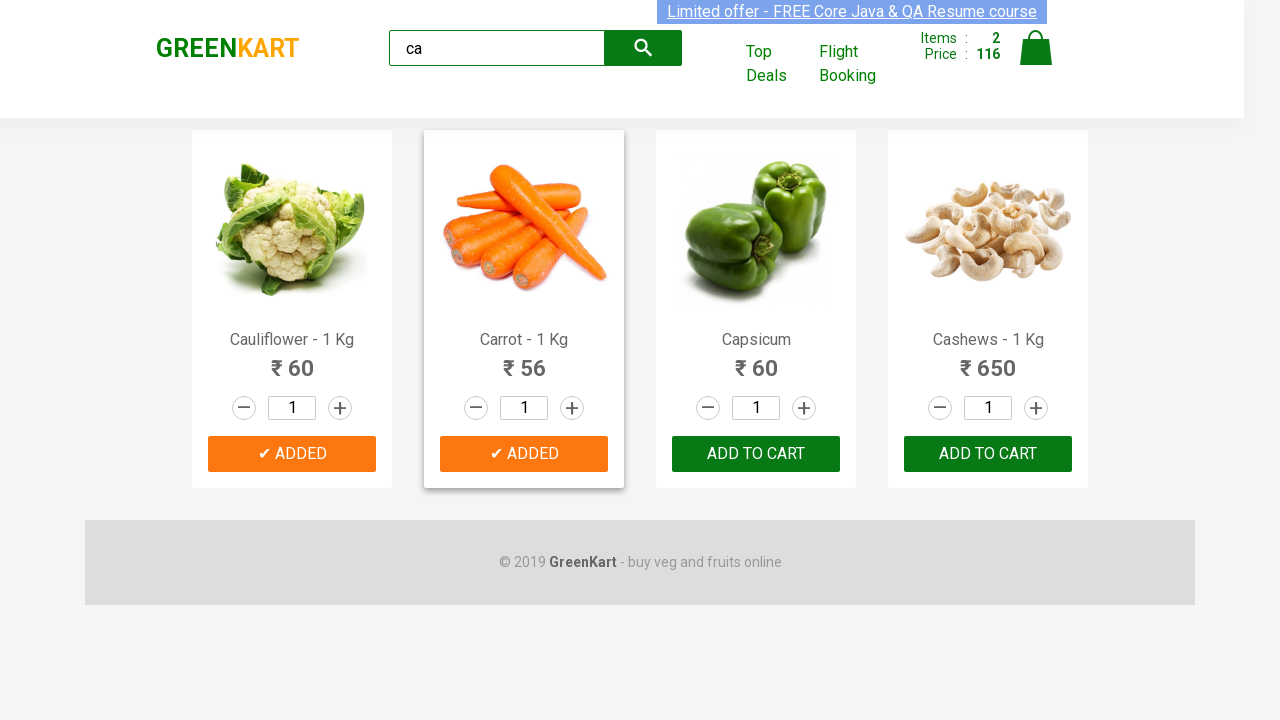

Clicked cart icon to view shopping cart at (1036, 48) on .cart-icon img
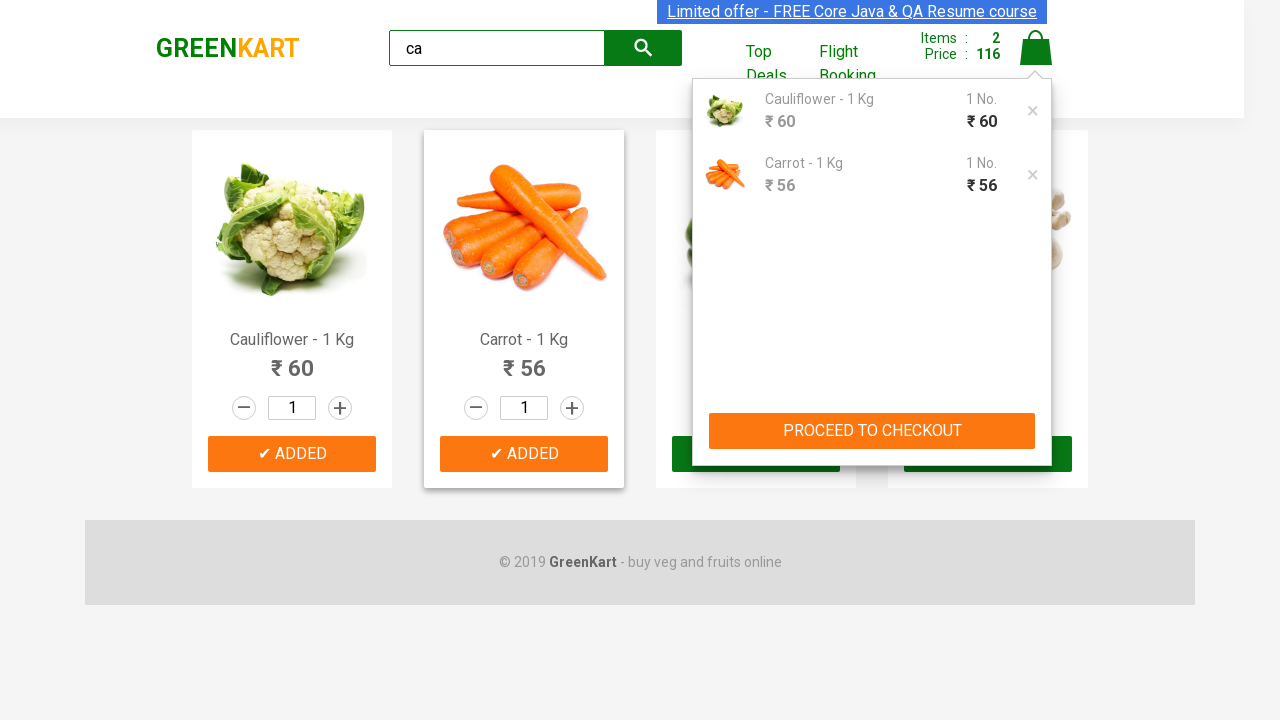

Clicked 'PROCEED TO CHECKOUT' button at (872, 431) on button:has-text('PROCEED TO CHECKOUT')
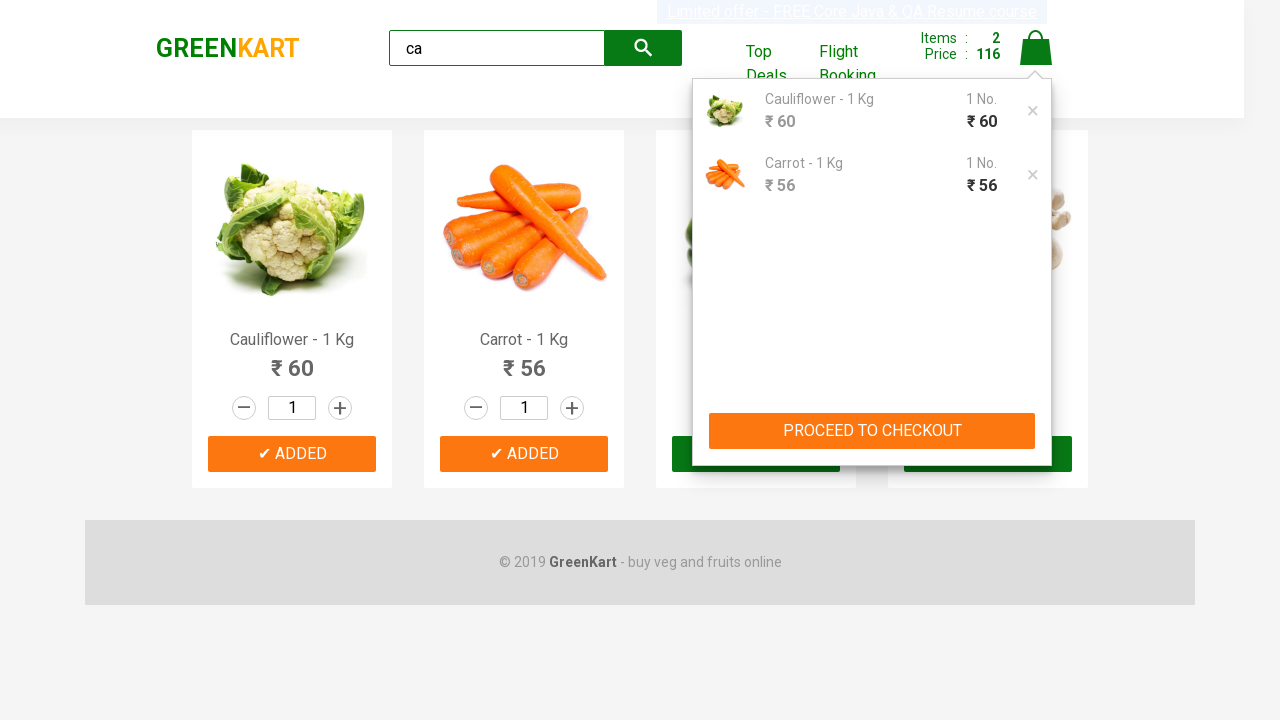

Order summary table loaded successfully
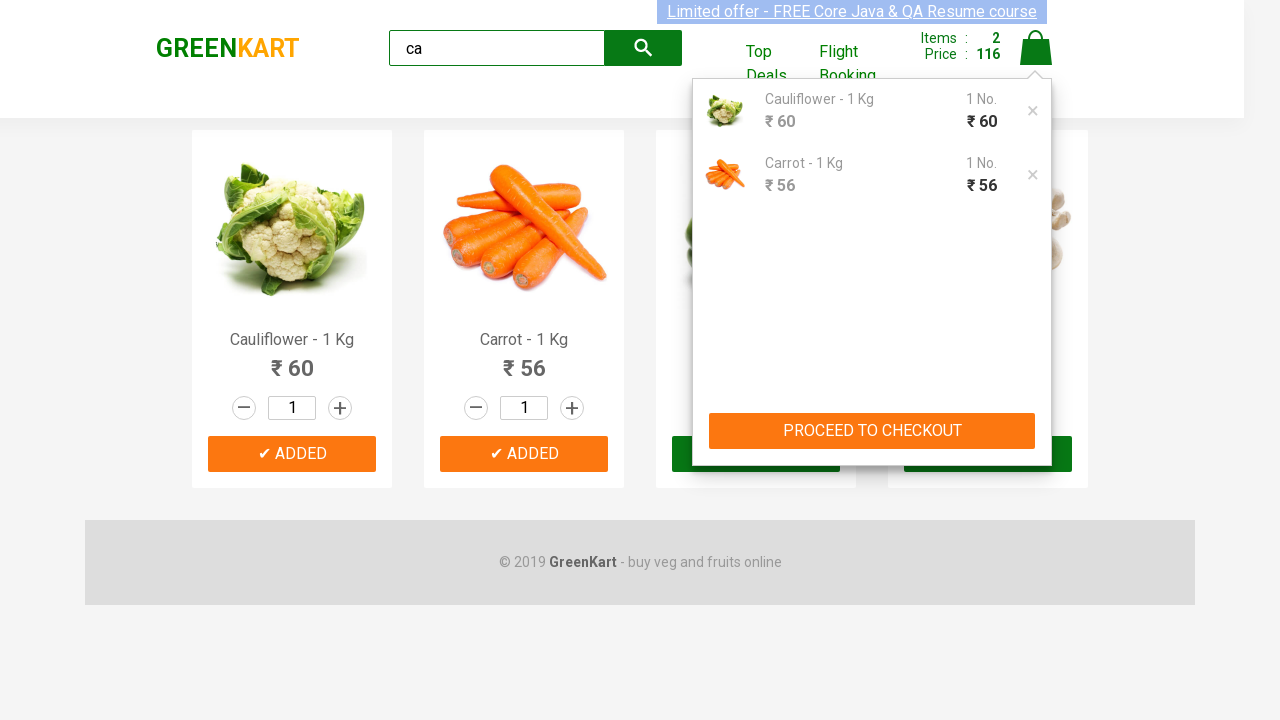

Waited for checkout page to fully render
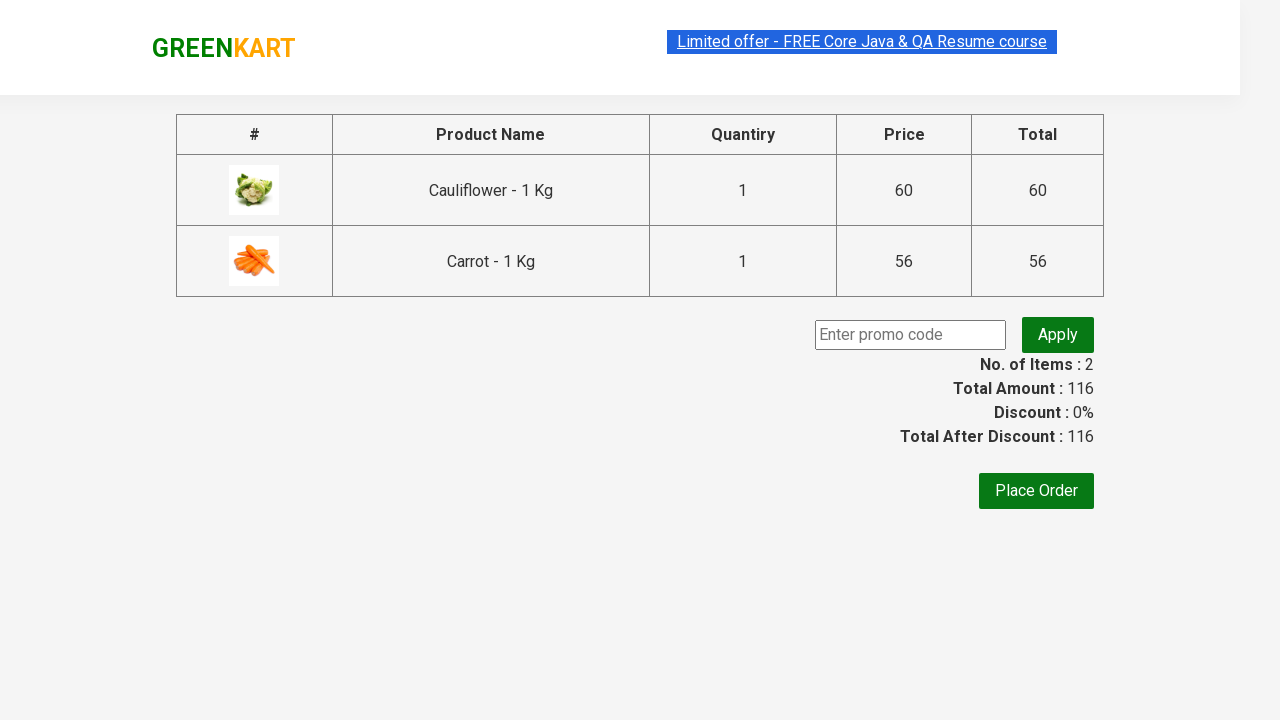

Clicked 'Place Order' button to complete purchase at (1036, 491) on button:has-text('Place Order')
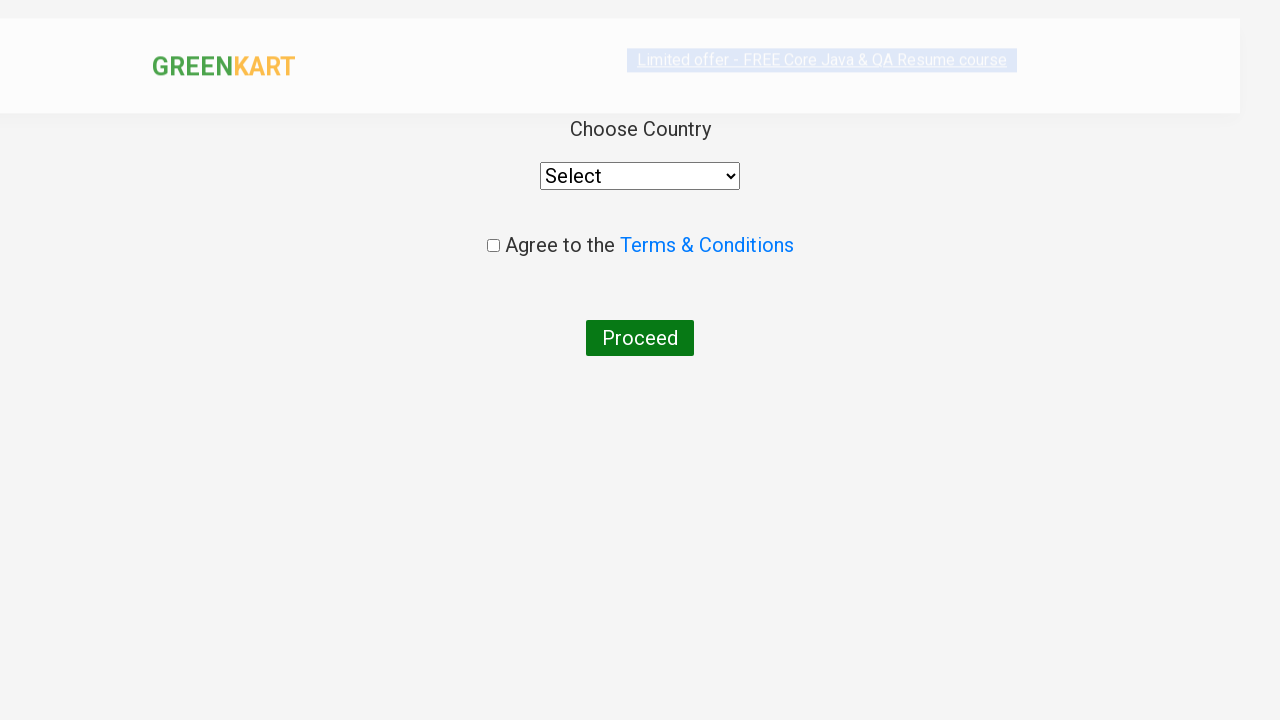

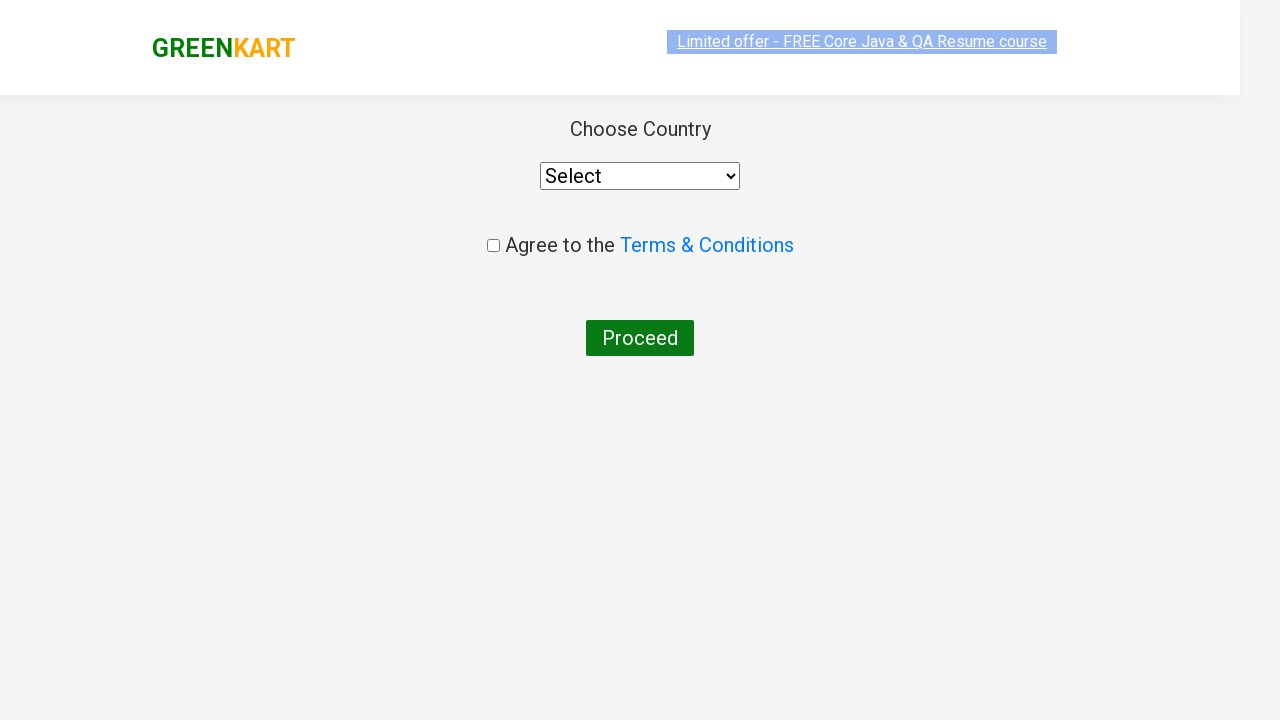